Visits the Vue rich text component blog post and verifies the page title contains "Daniel Roe"

Starting URL: https://roe.dev/blog/building-your-own-vue-rich-text-component

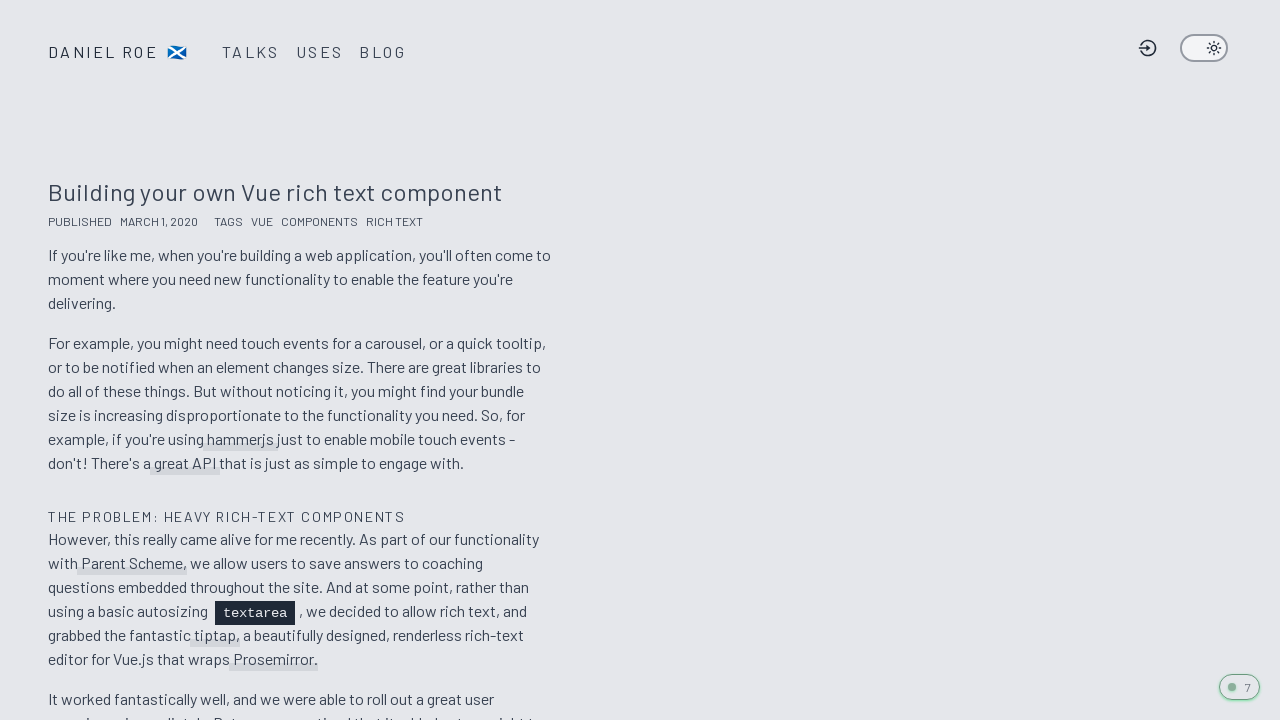

Navigated to Vue rich text component blog post
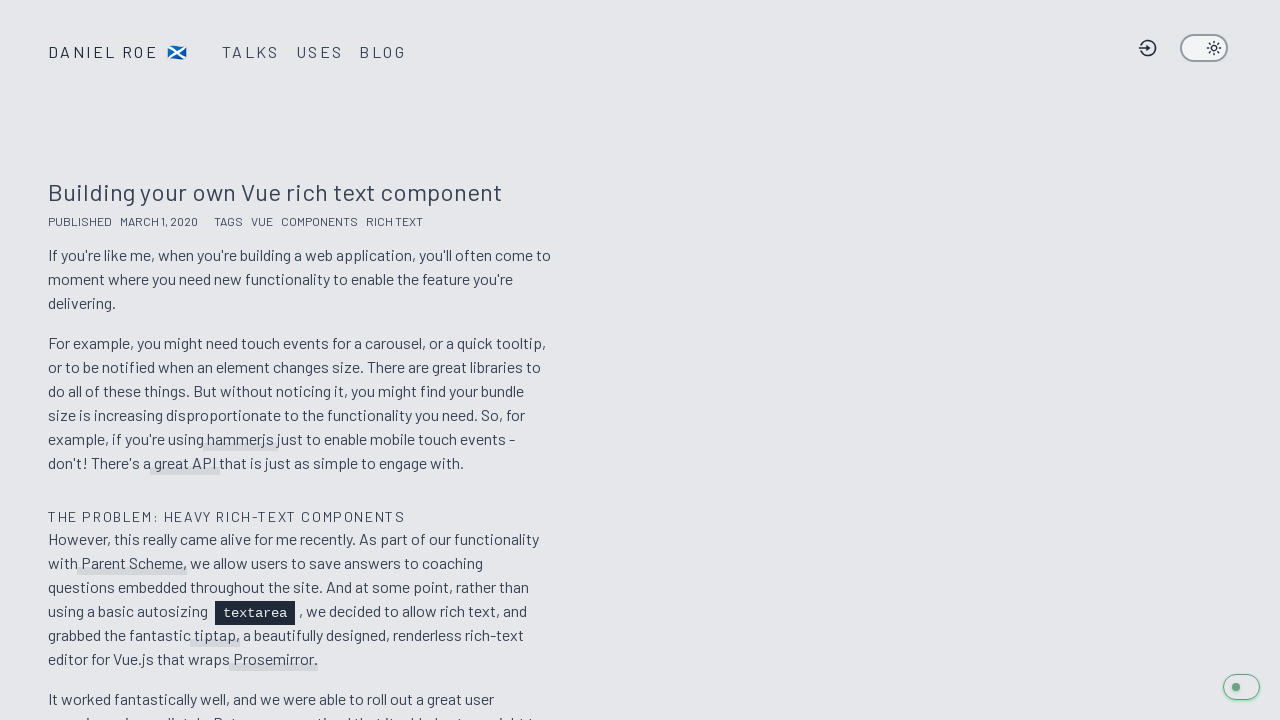

Located page title element
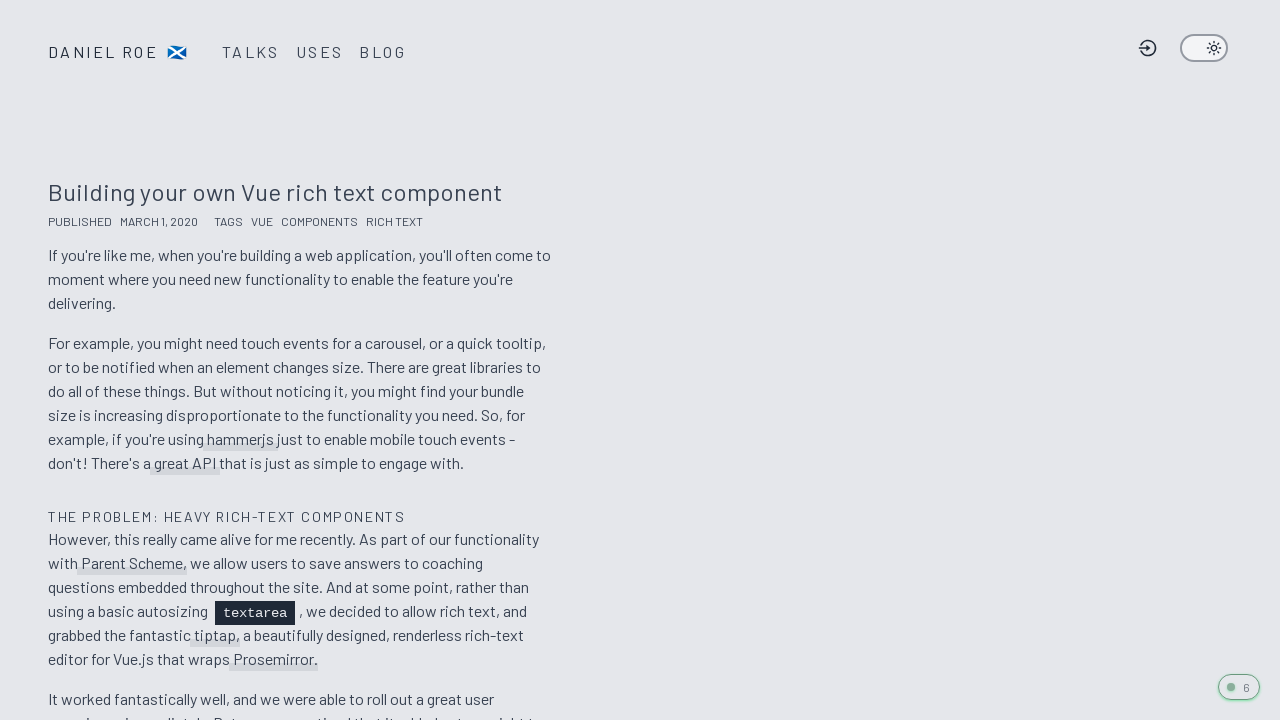

Verified page title contains 'Daniel Roe'
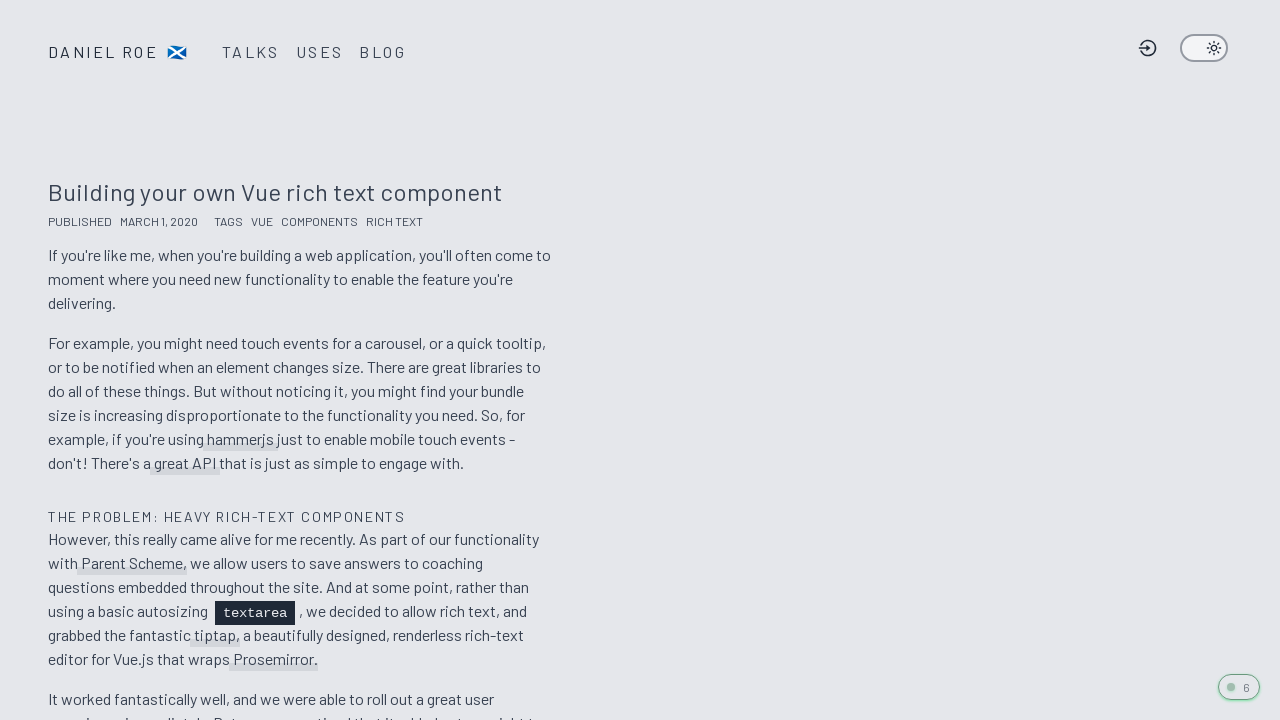

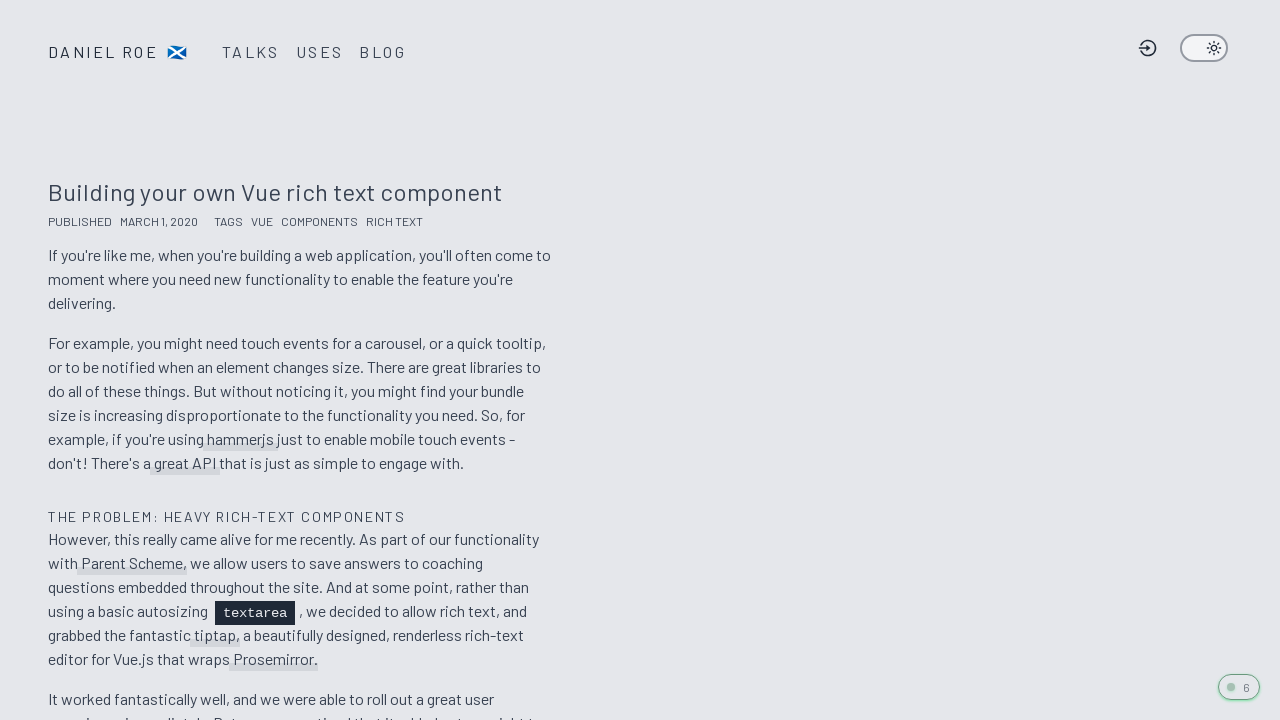